Tests that saved changes persist by editing an employee name, saving, switching employees, and verifying the change was saved

Starting URL: https://devmountain-qa.github.io/employee-manager/1.2_Version/index.html

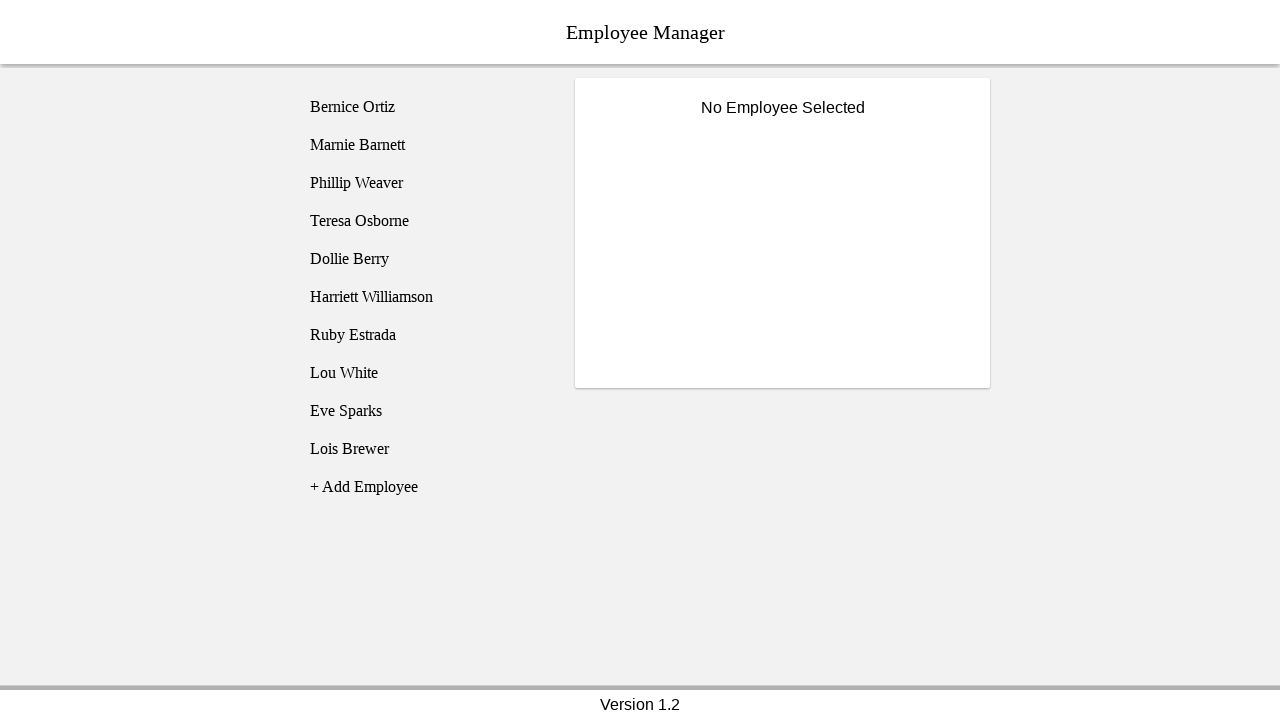

Clicked on Bernice Ortiz employee at (425, 107) on [name='employee1']
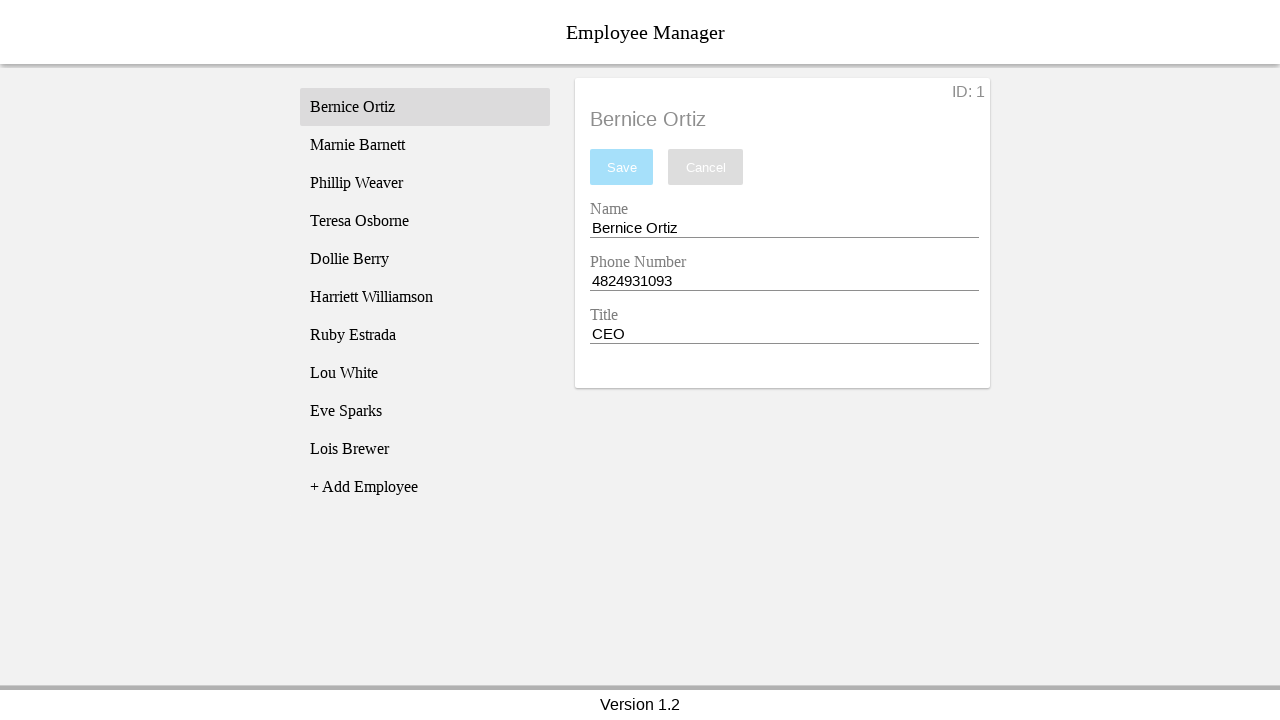

Name input field is now visible
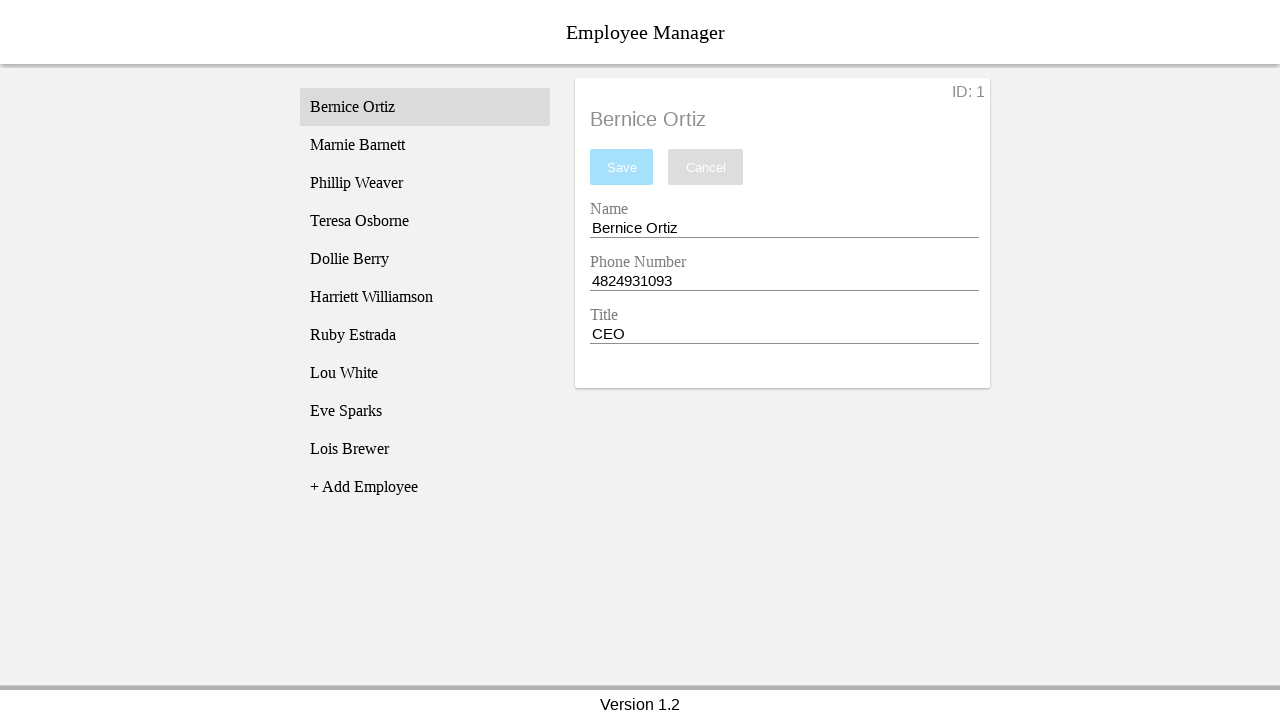

Filled name field with 'Test Name' on [name='nameEntry']
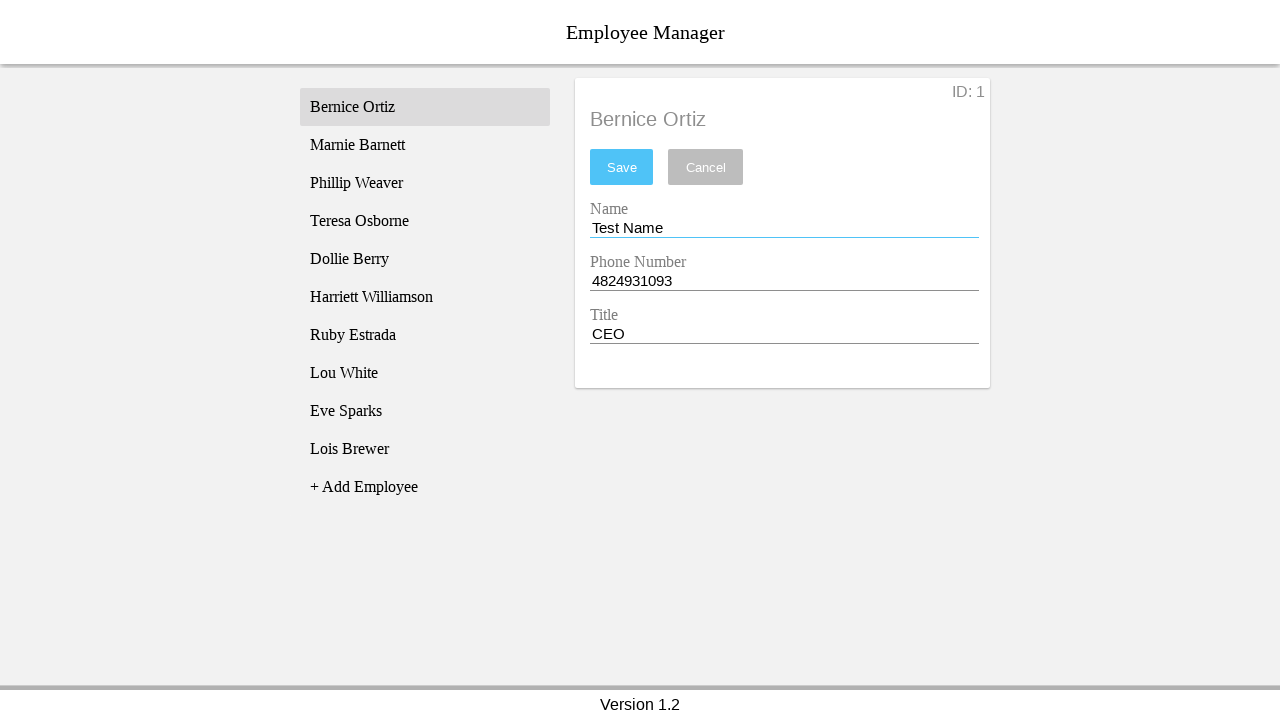

Clicked save button to save changes at (622, 167) on #saveBtn
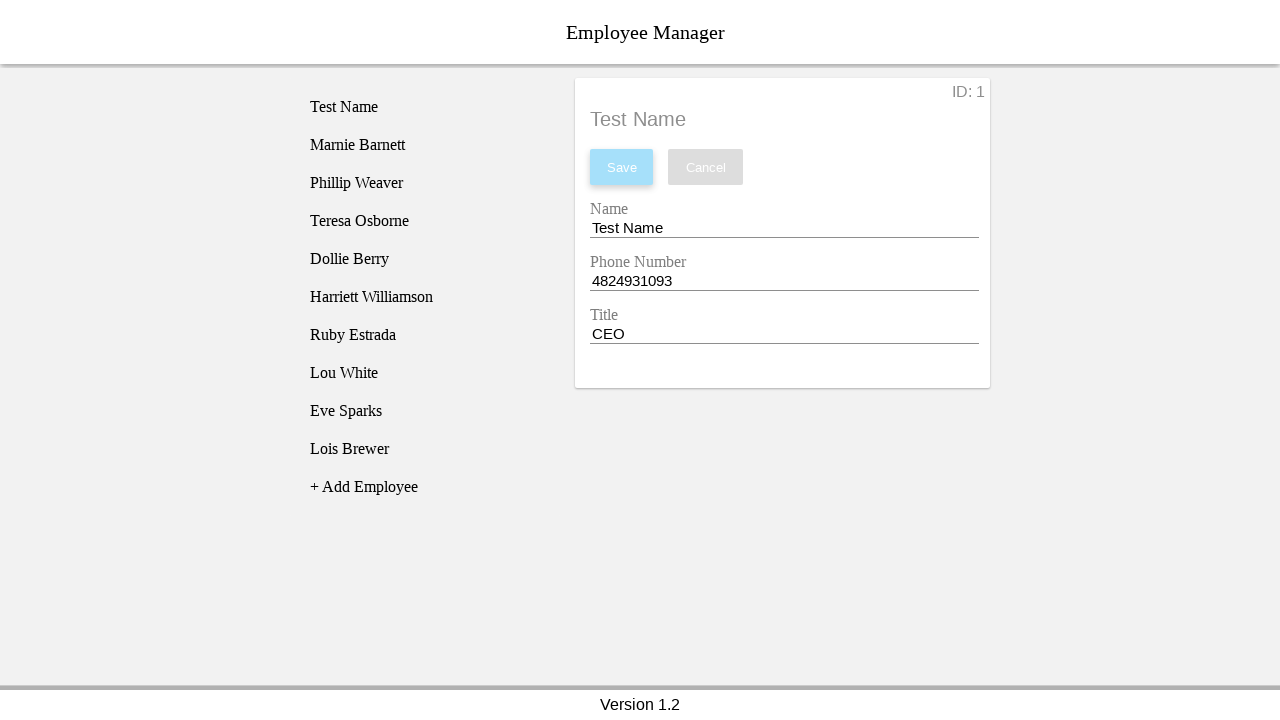

Clicked on Phillip Weaver employee to switch records at (425, 183) on [name='employee3']
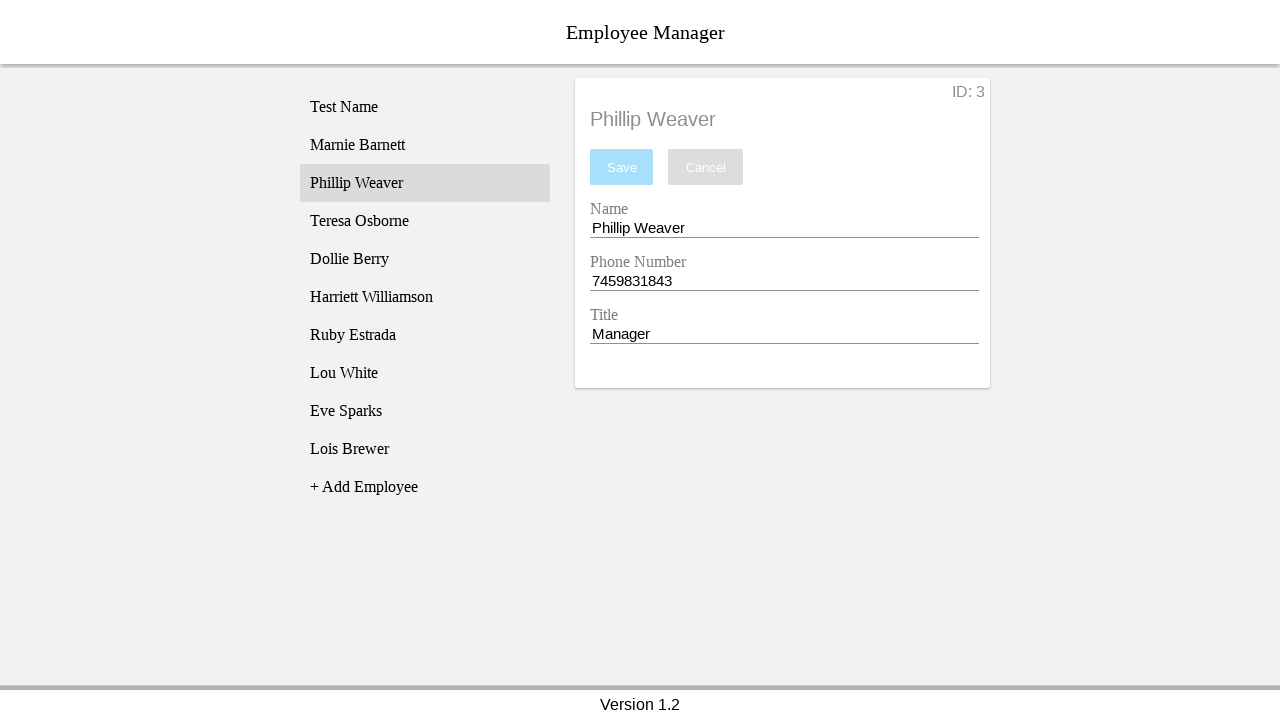

Phillip Weaver's record loaded
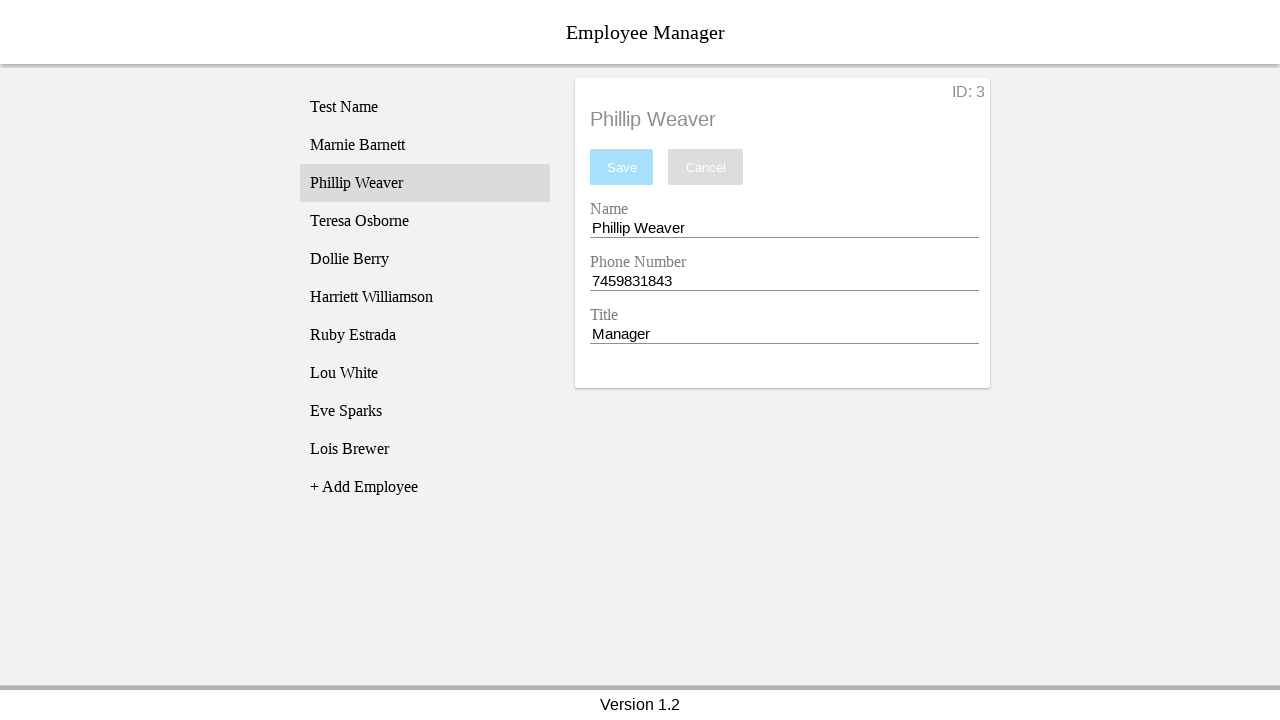

Clicked back on Bernice Ortiz employee at (425, 107) on [name='employee1']
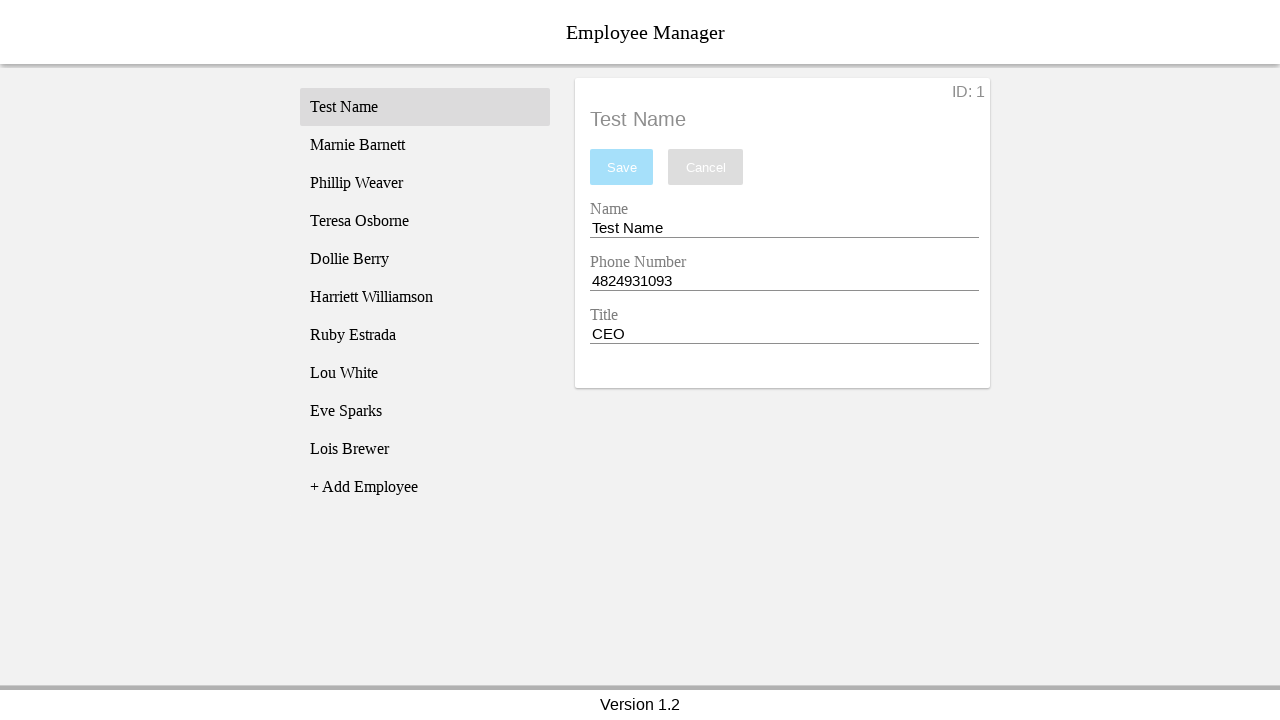

Verified name field is visible - checking if change persisted
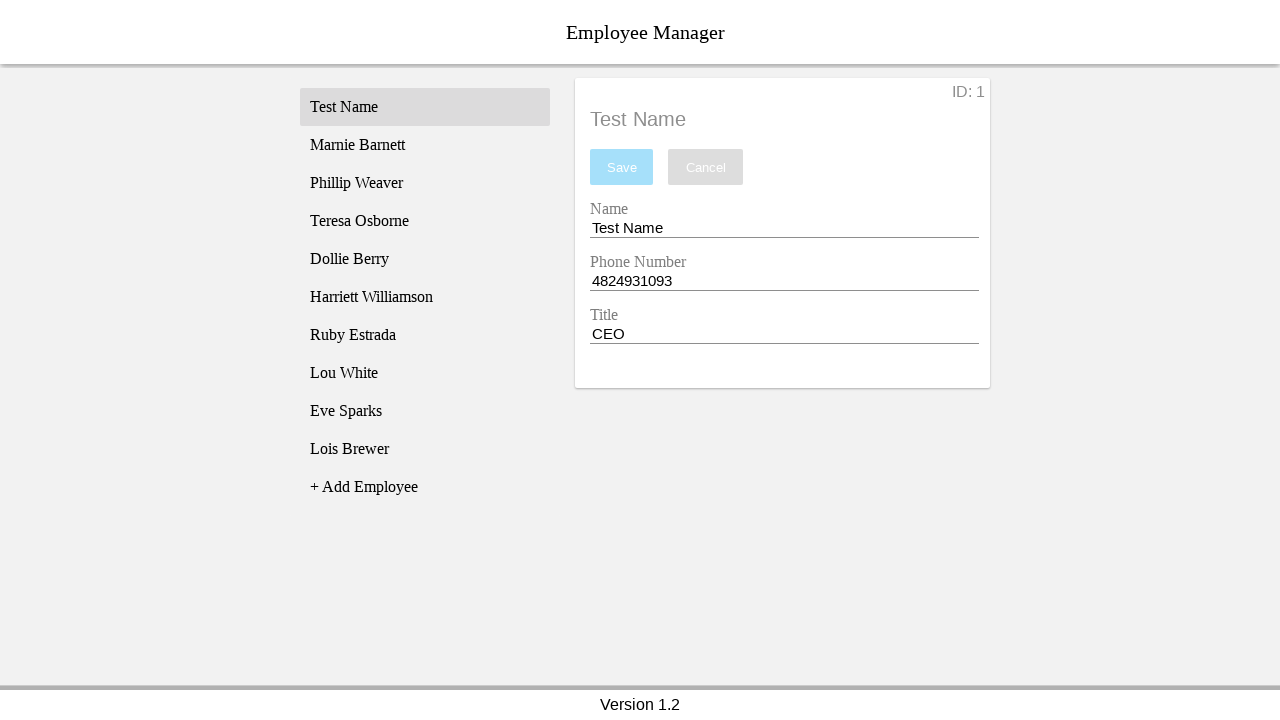

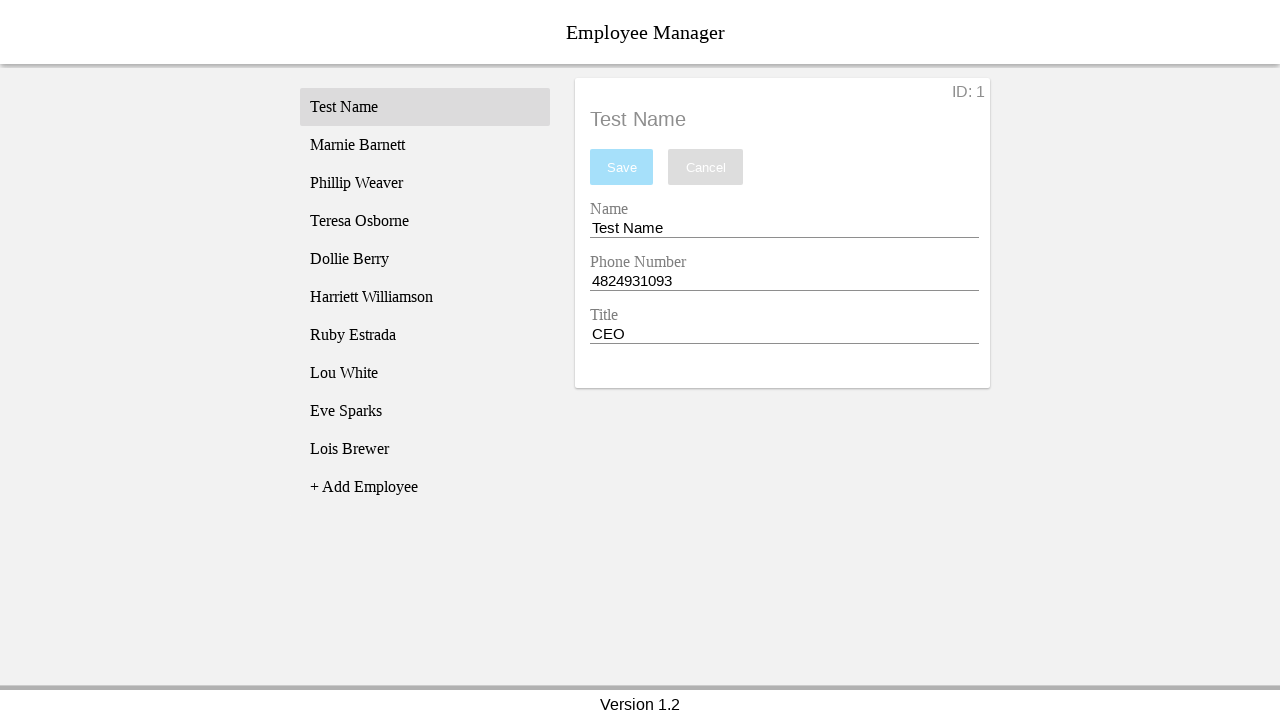